Tests the food search functionality on ShopeeFood by searching for a product term, navigating through paginated results, and verifying that restaurant/food listings are displayed.

Starting URL: https://shopeefood.vn/

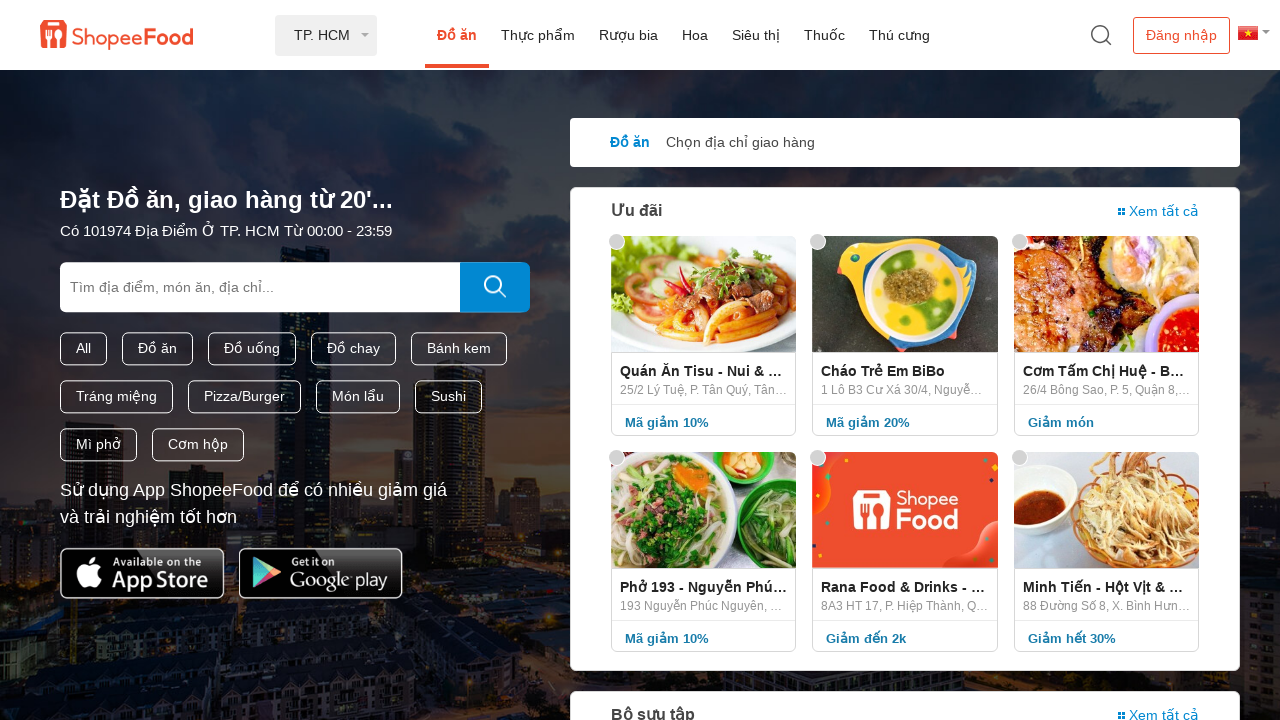

Filled search box with 'su kem' (ice cream) on internal:attr=[placeholder="Tìm địa điểm, món ăn, địa chỉ..."i]
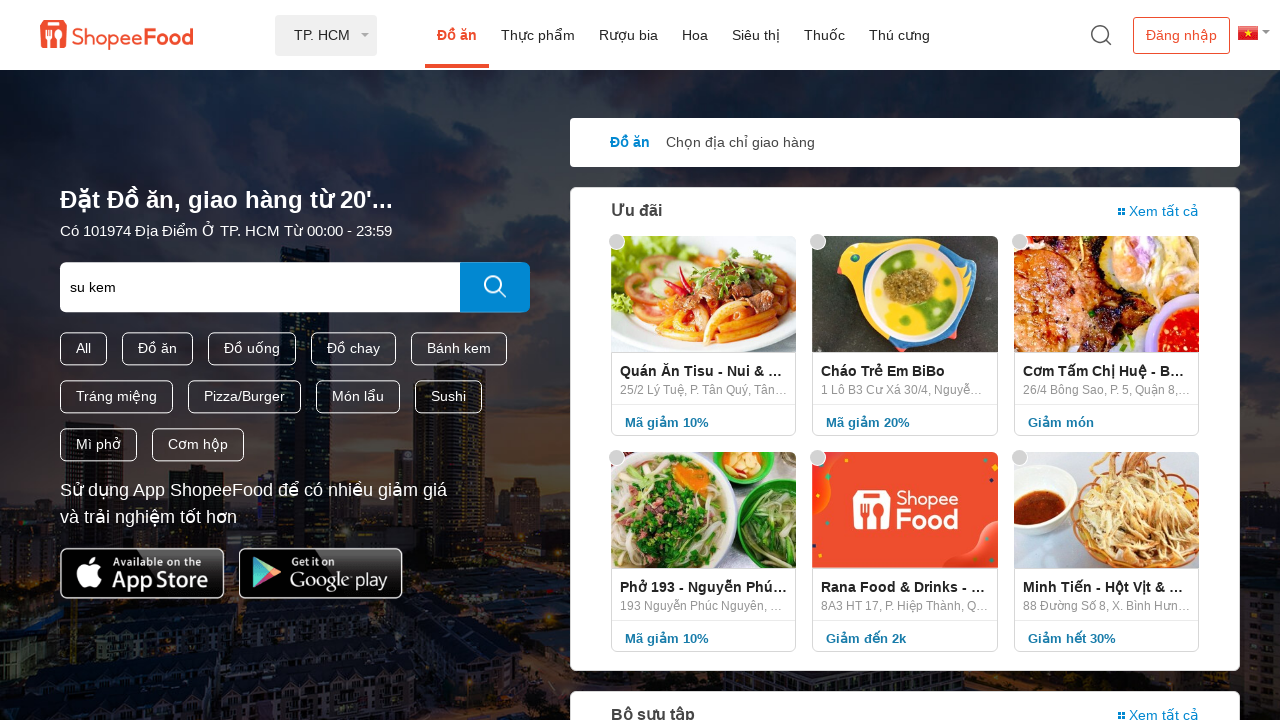

Clicked search button to search for food at (495, 288) on a > .btn
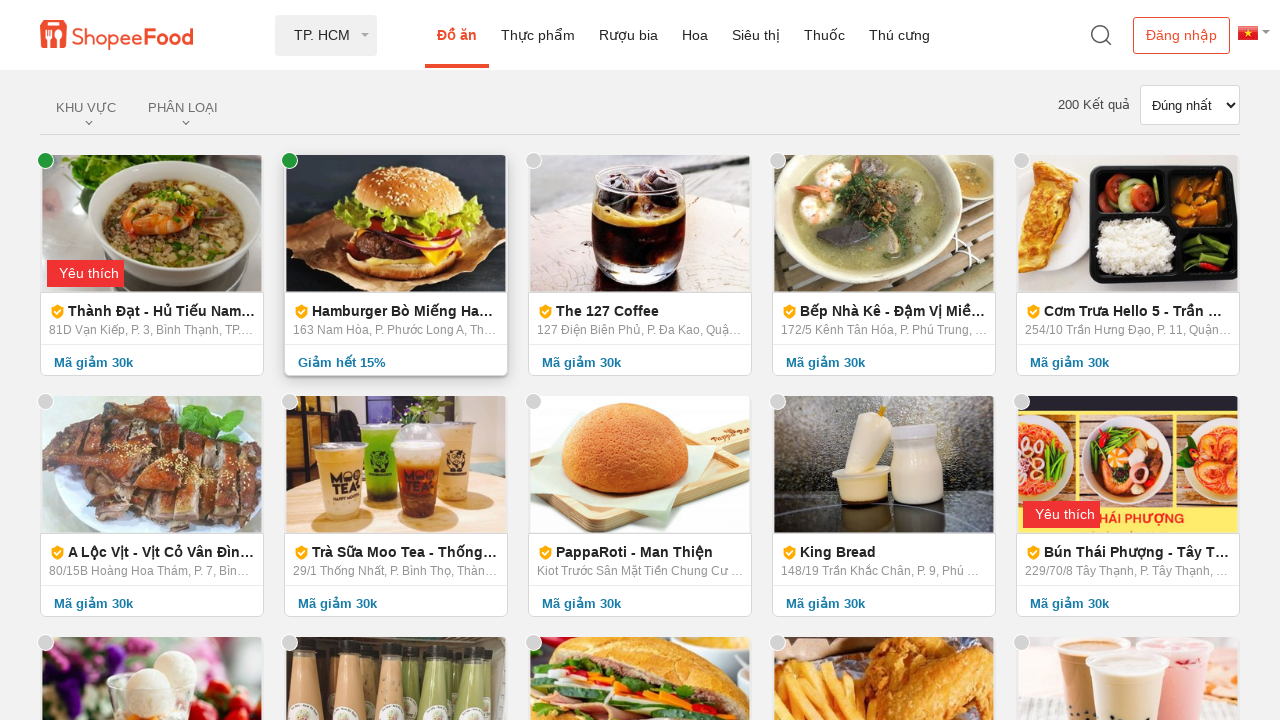

Waited 5 seconds for search results to load
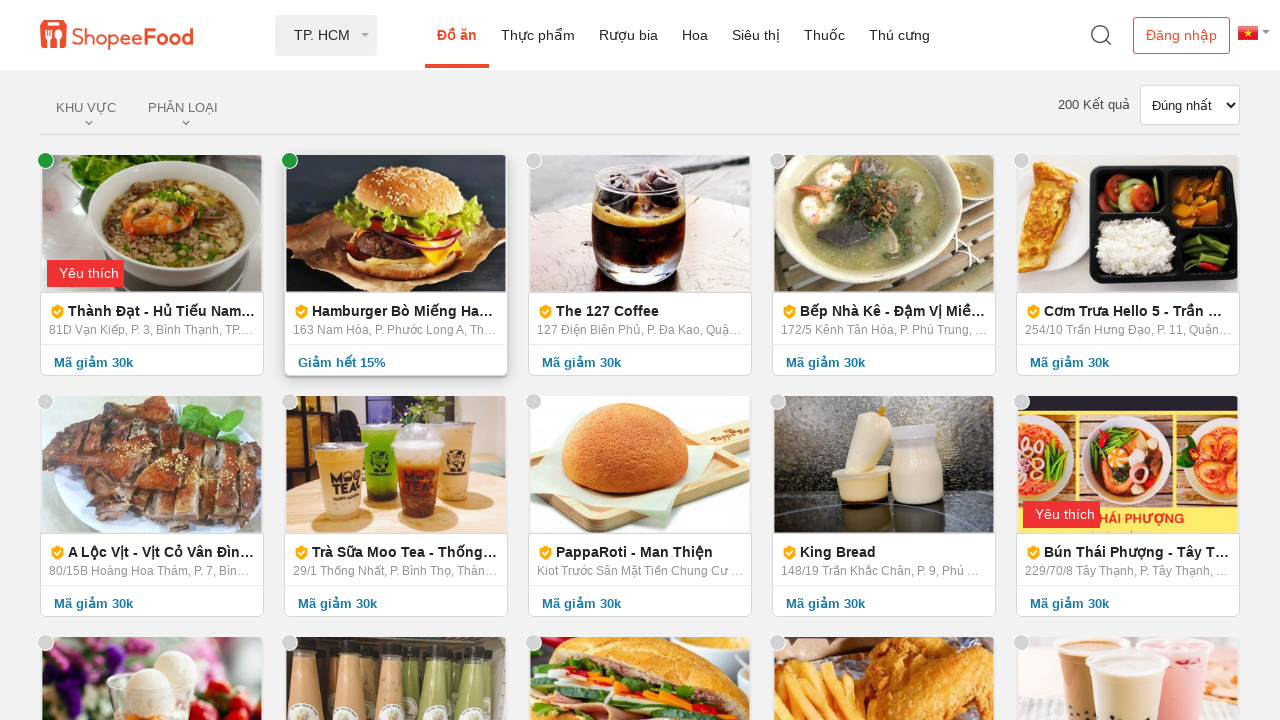

Retrieved pagination list items, found 10 pages
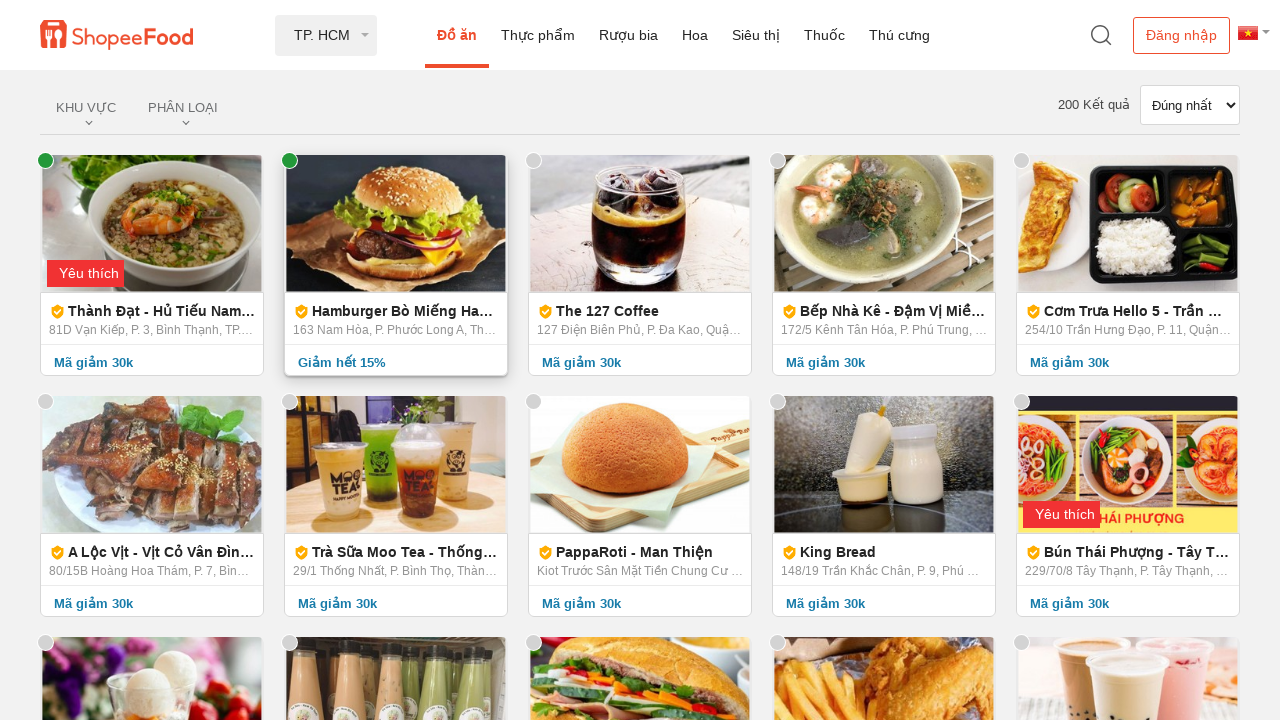

Clicked pagination page 1 at (485, 360) on //*[@id="app"]/div/div[1]/ul/li[2]
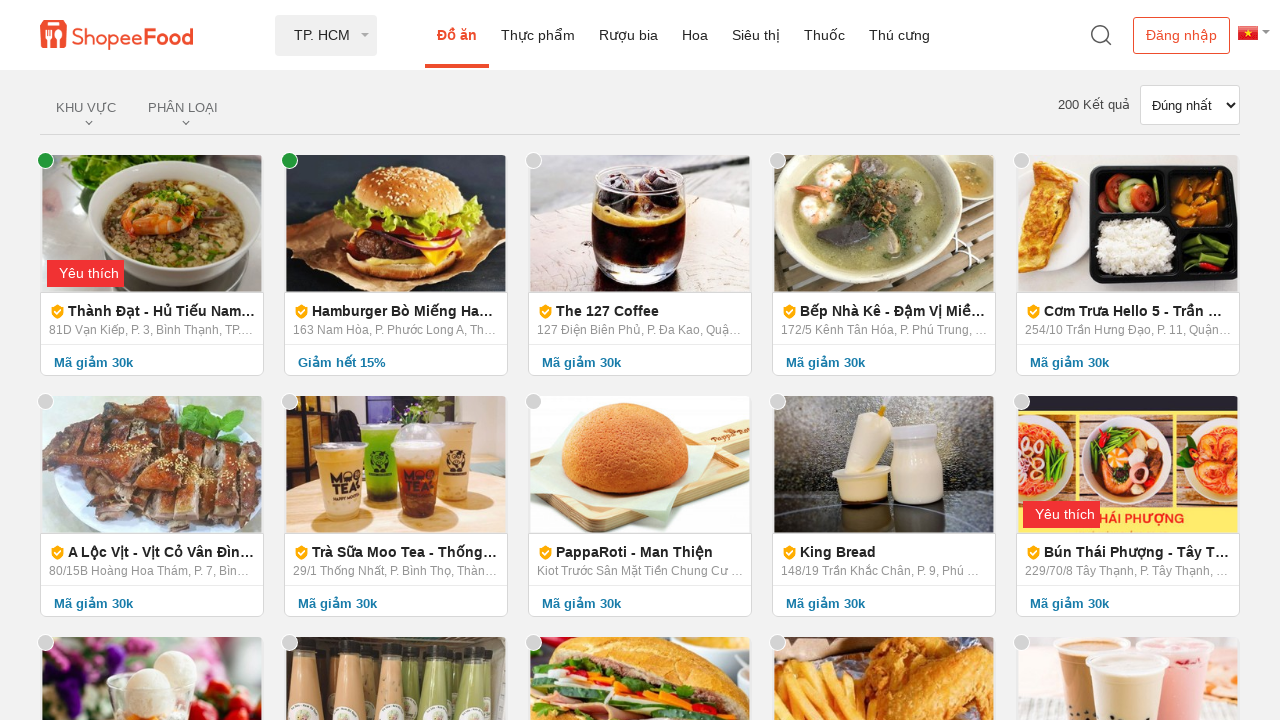

Waited 3 seconds for page 1 results to load
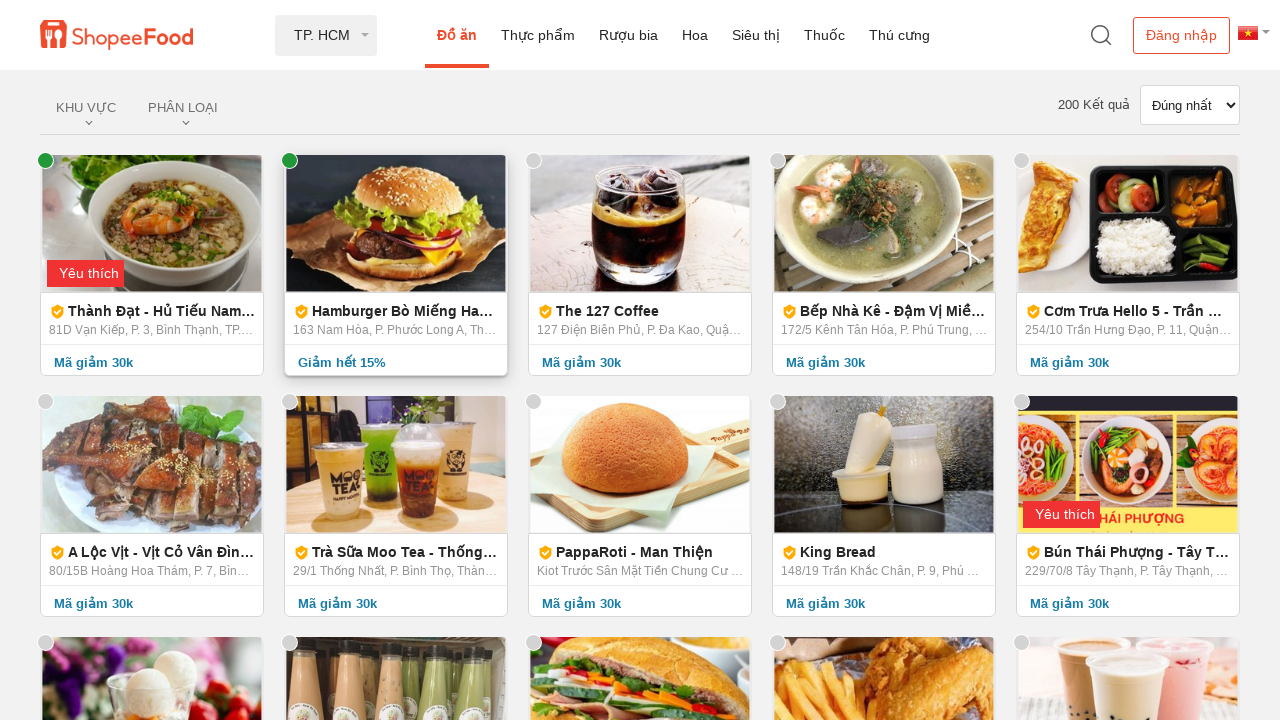

Verified restaurant/food listings are displayed on page 1
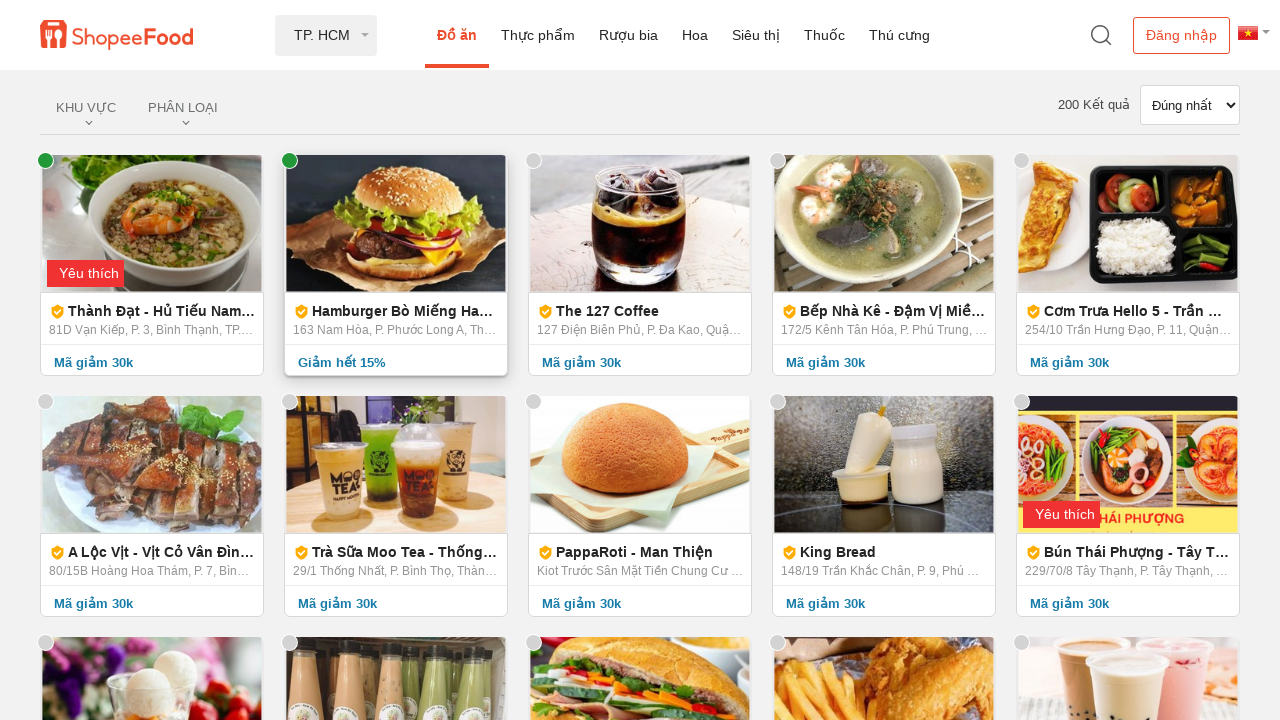

Clicked pagination page 2 at (535, 360) on //*[@id="app"]/div/div[1]/ul/li[3]
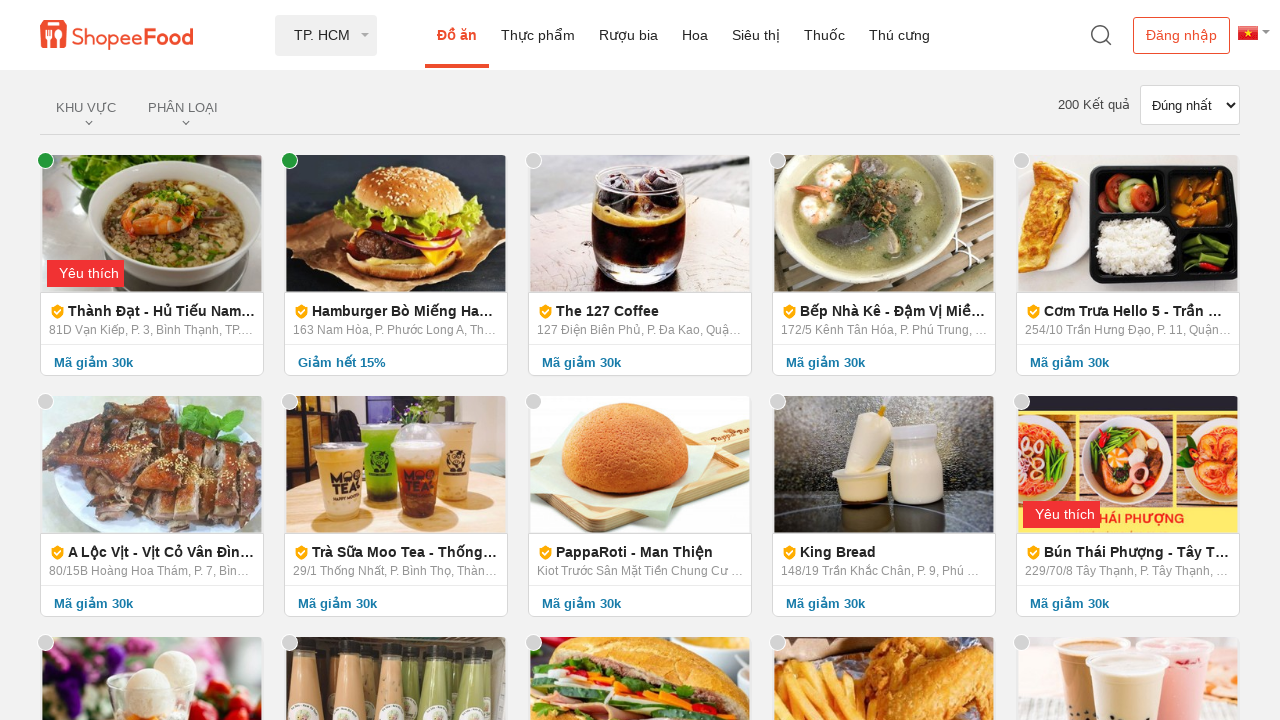

Waited 3 seconds for page 2 results to load
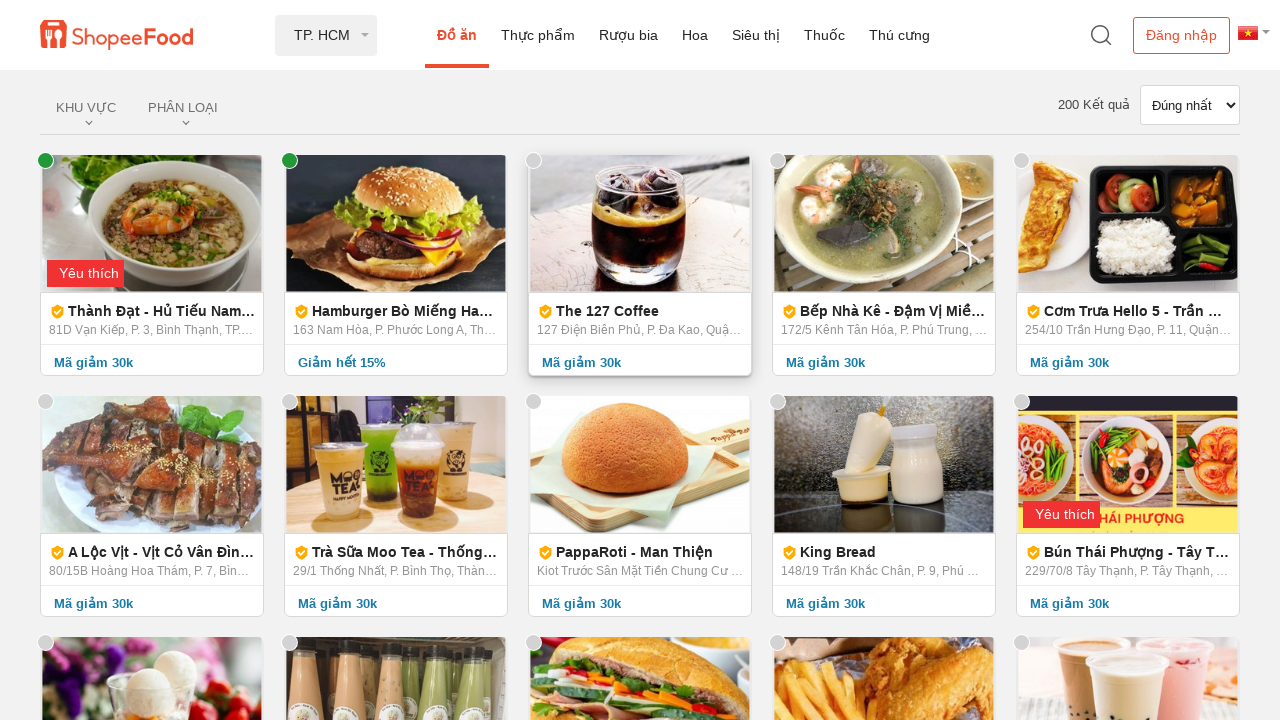

Verified restaurant/food listings are displayed on page 2
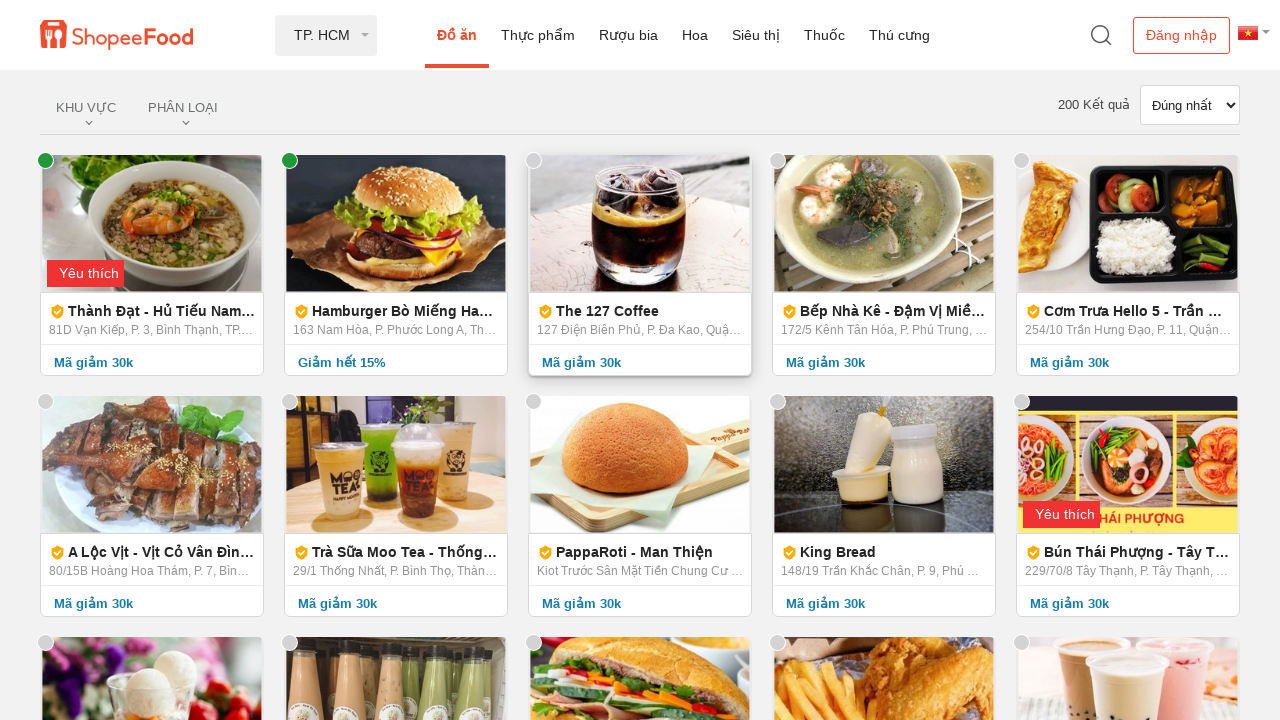

Clicked pagination page 3 at (585, 360) on //*[@id="app"]/div/div[1]/ul/li[4]
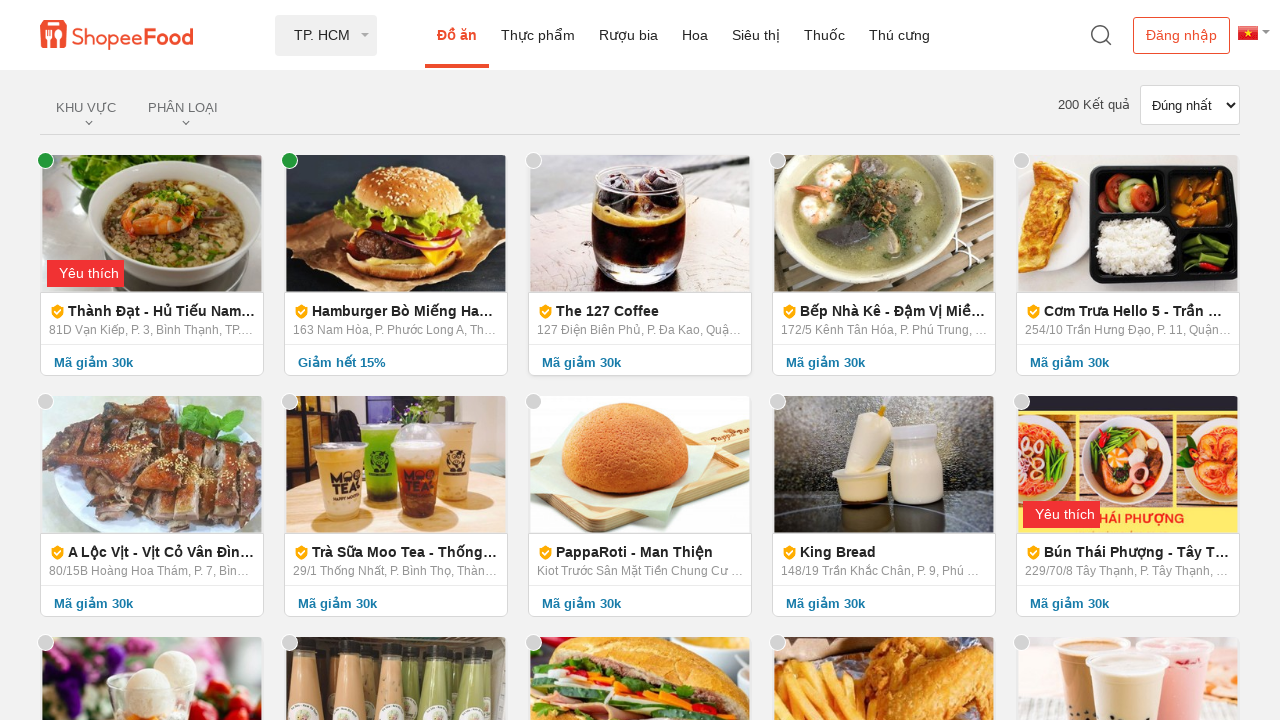

Waited 3 seconds for page 3 results to load
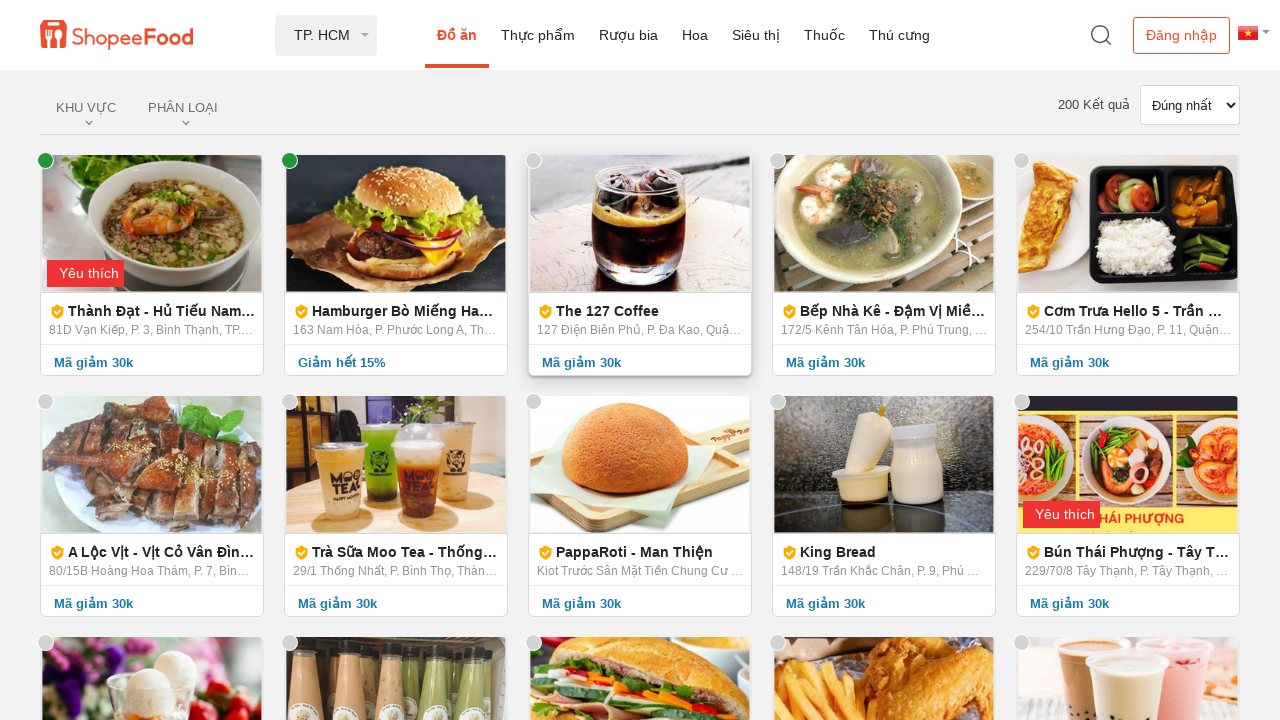

Verified restaurant/food listings are displayed on page 3
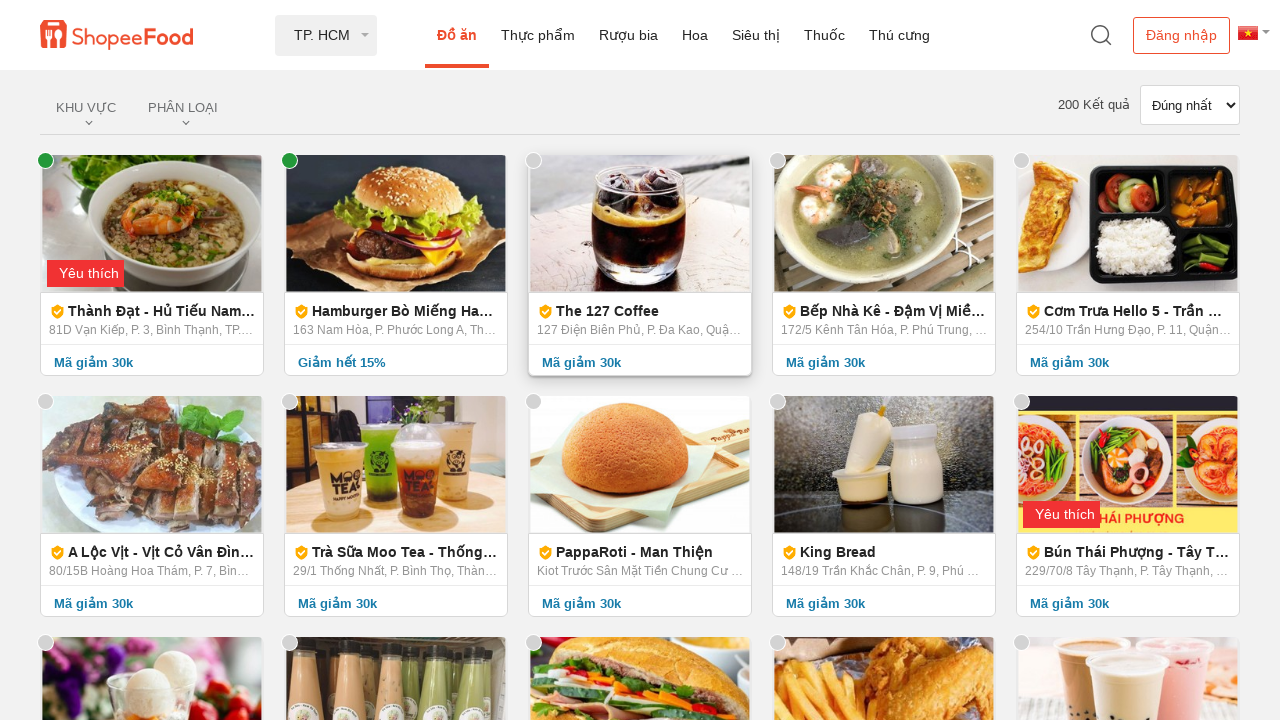

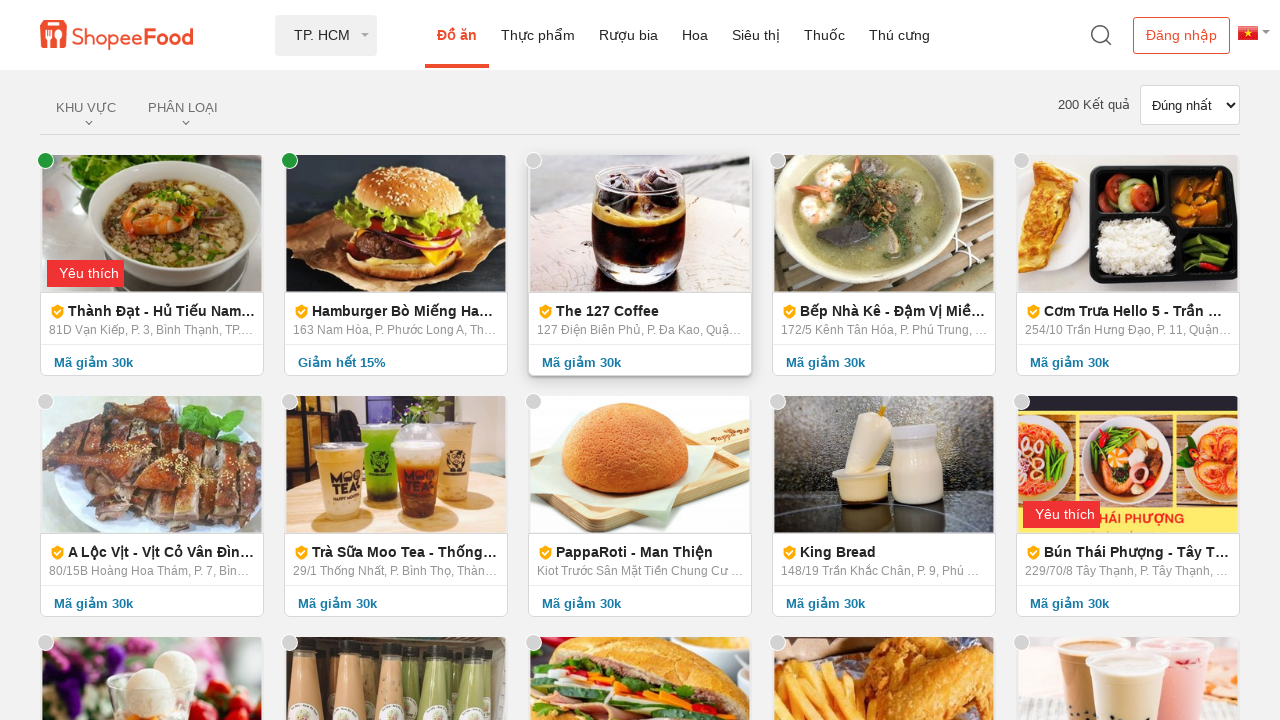